Tests drag and drop functionality on jQueryUI by navigating to the Droppable demo page, switching to the demo iframe, and clicking on the draggable element.

Starting URL: https://www.jqueryui.com

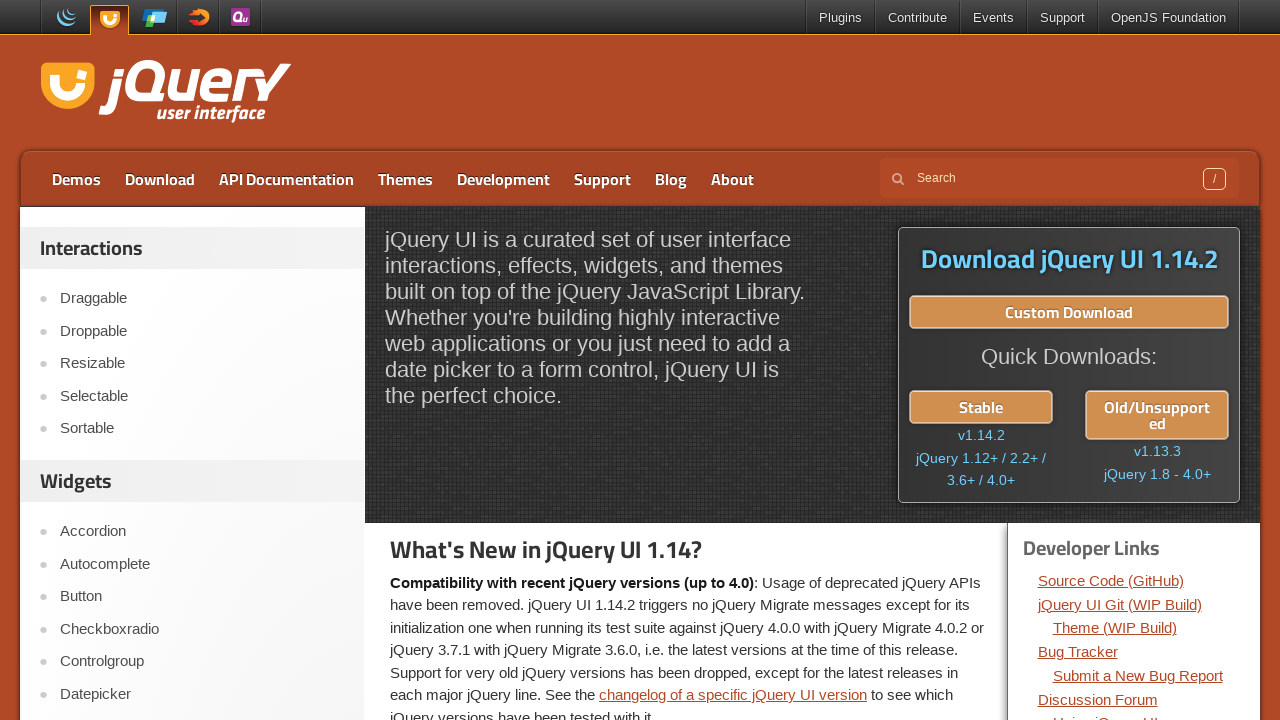

Clicked on Droppable link to navigate to the droppable demo page at (202, 331) on text=Droppable
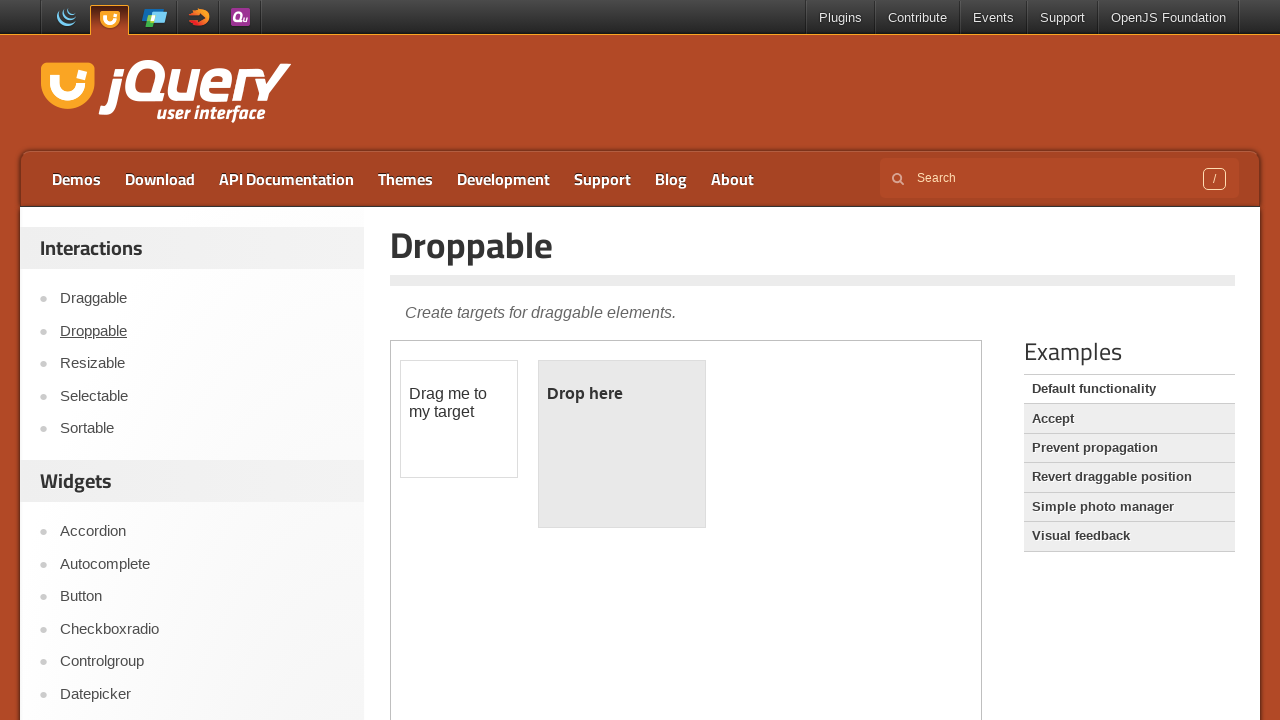

Located the demo iframe
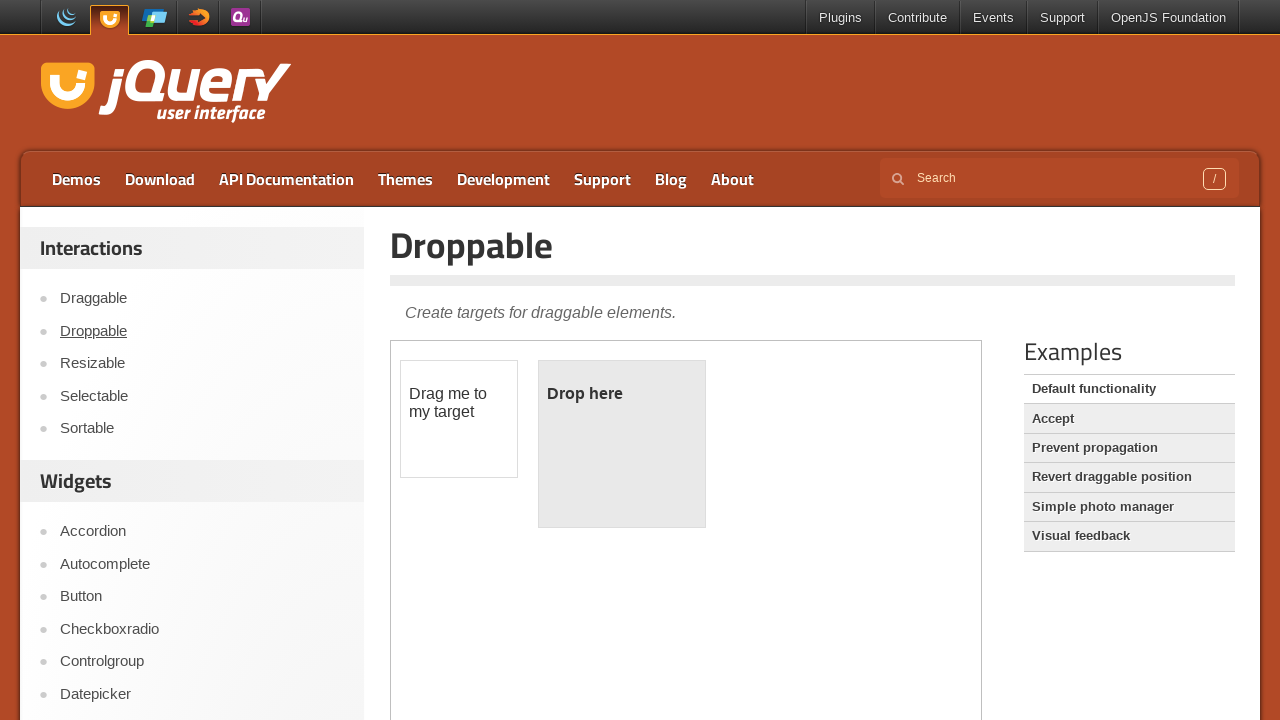

Clicked on the draggable element within the demo iframe at (459, 419) on .demo-frame >> internal:control=enter-frame >> #draggable
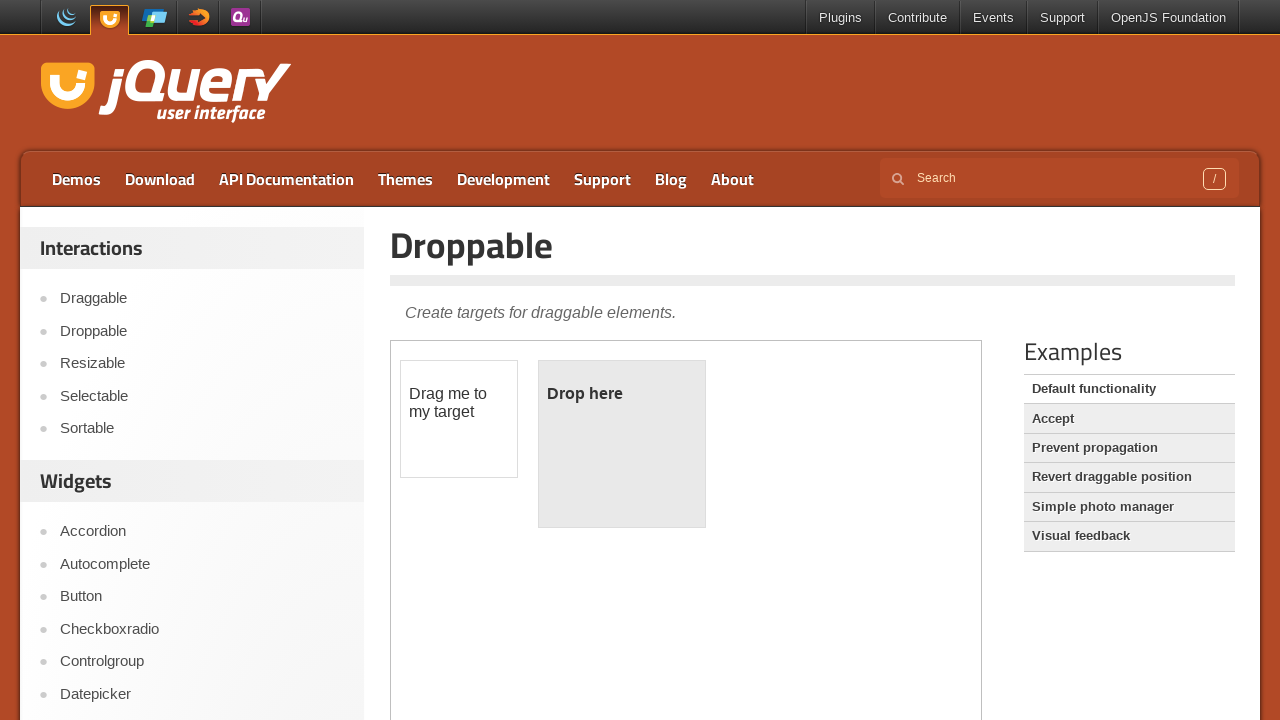

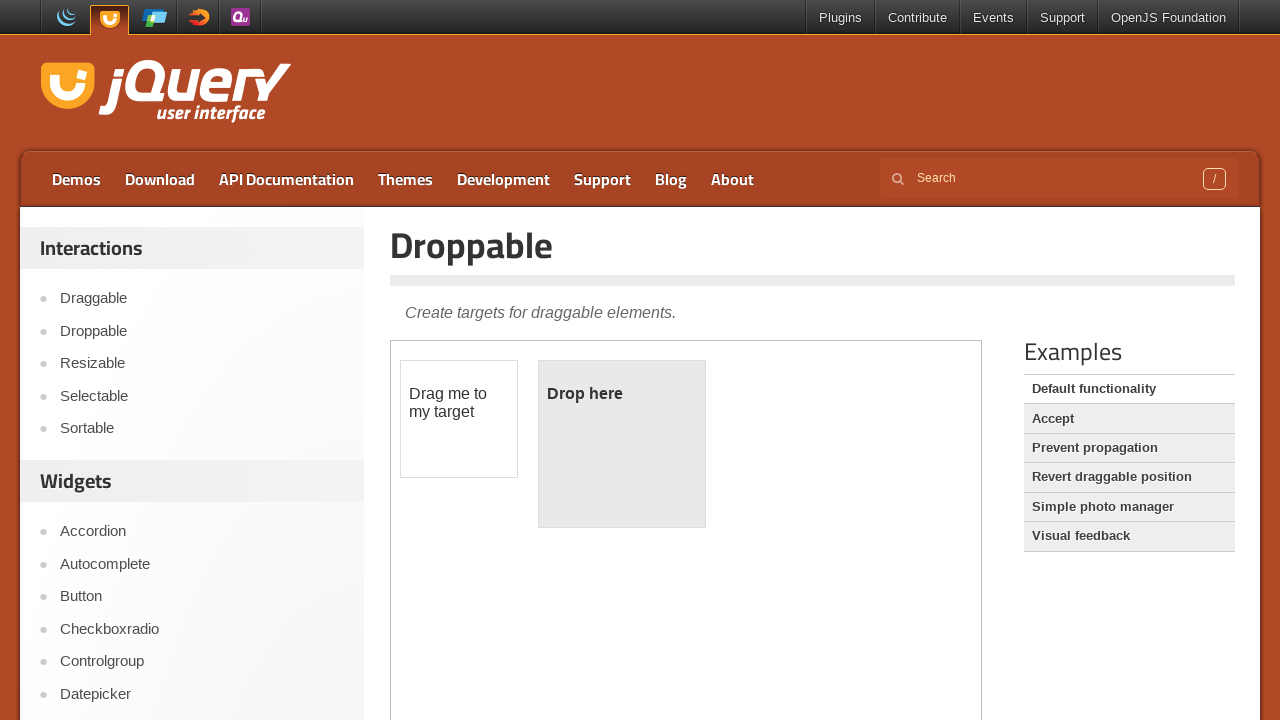